Tests clearing the complete state of all items by checking and unchecking the toggle all

Starting URL: https://demo.playwright.dev/todomvc

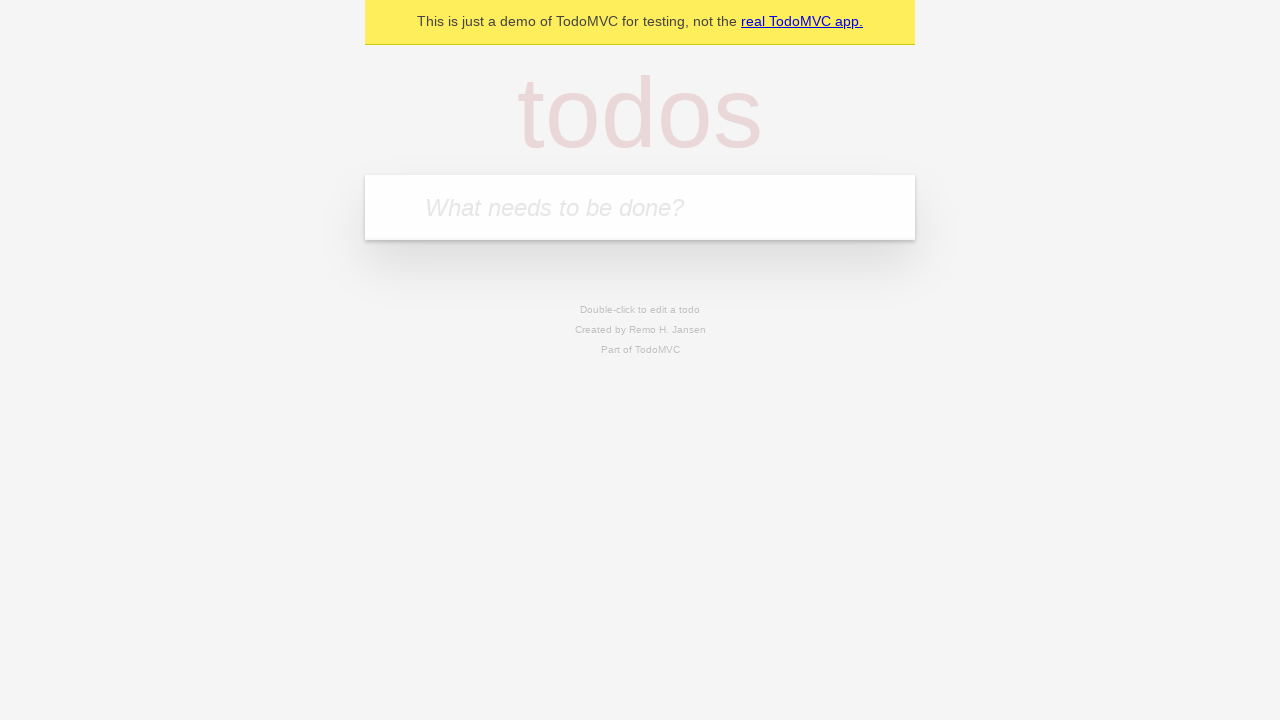

Filled first todo input with 'buy some cheese' on internal:attr=[placeholder="What needs to be done?"i]
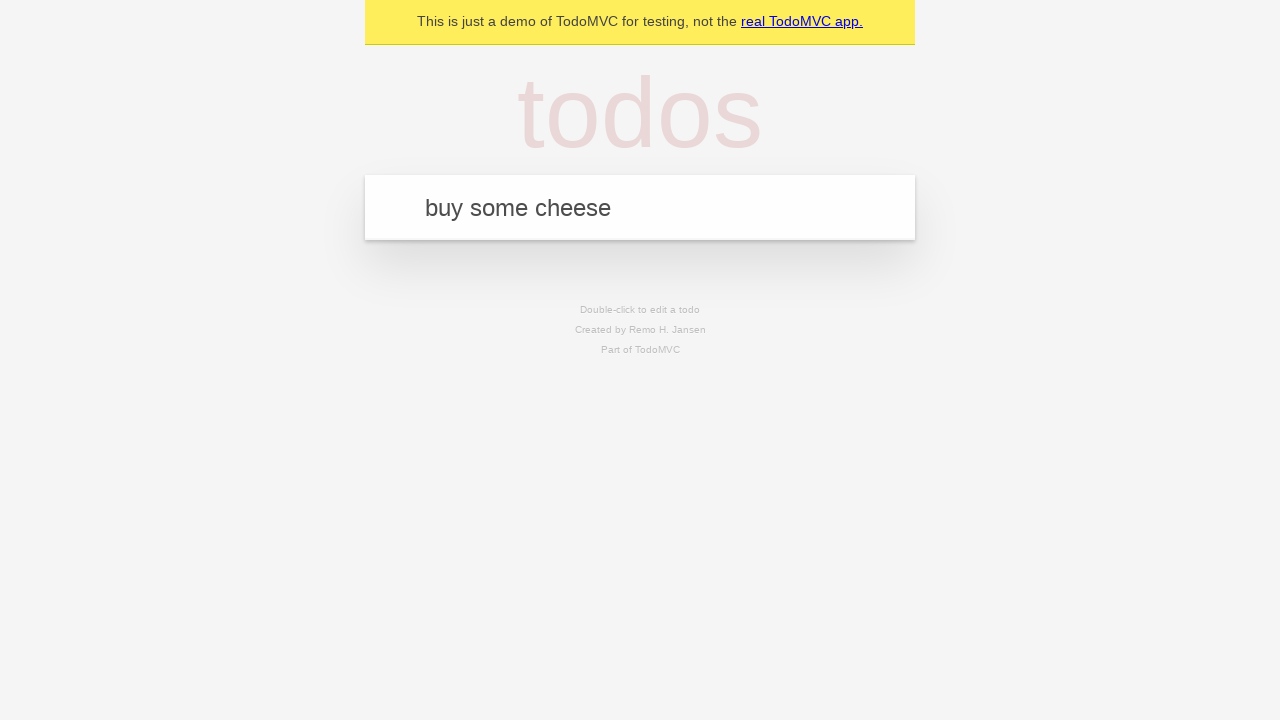

Pressed Enter to add first todo on internal:attr=[placeholder="What needs to be done?"i]
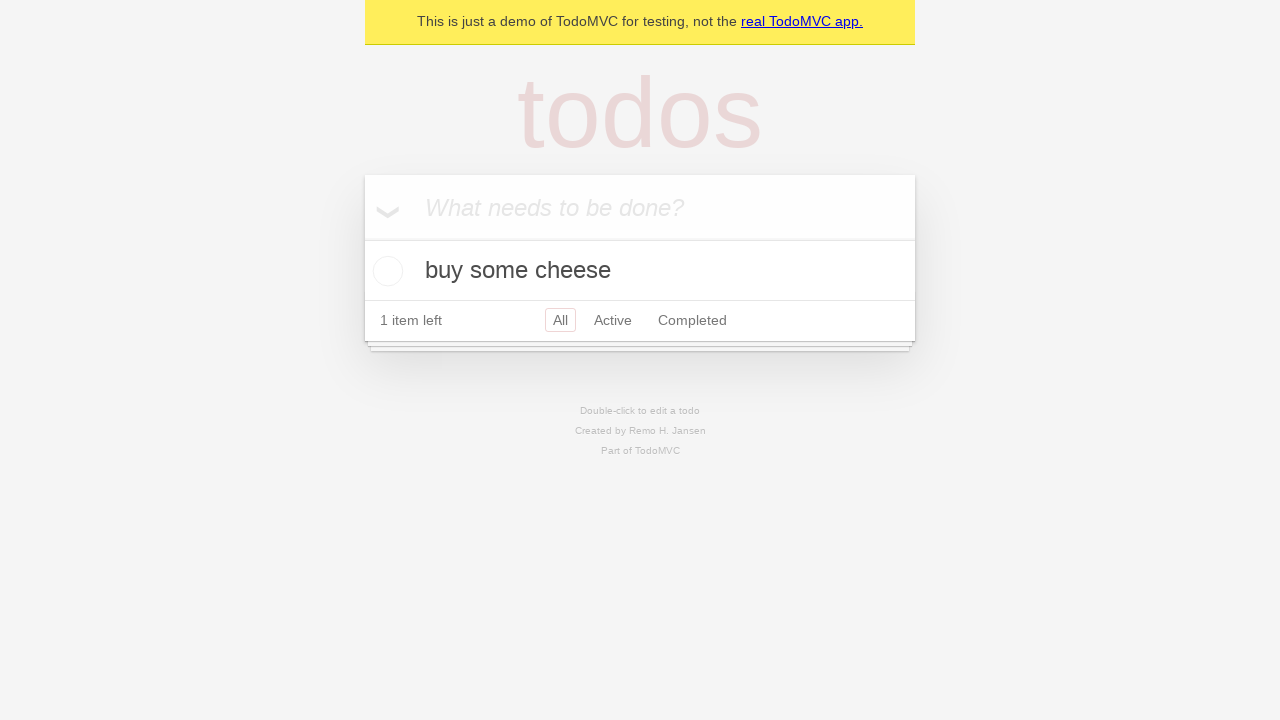

Filled second todo input with 'feed the cat' on internal:attr=[placeholder="What needs to be done?"i]
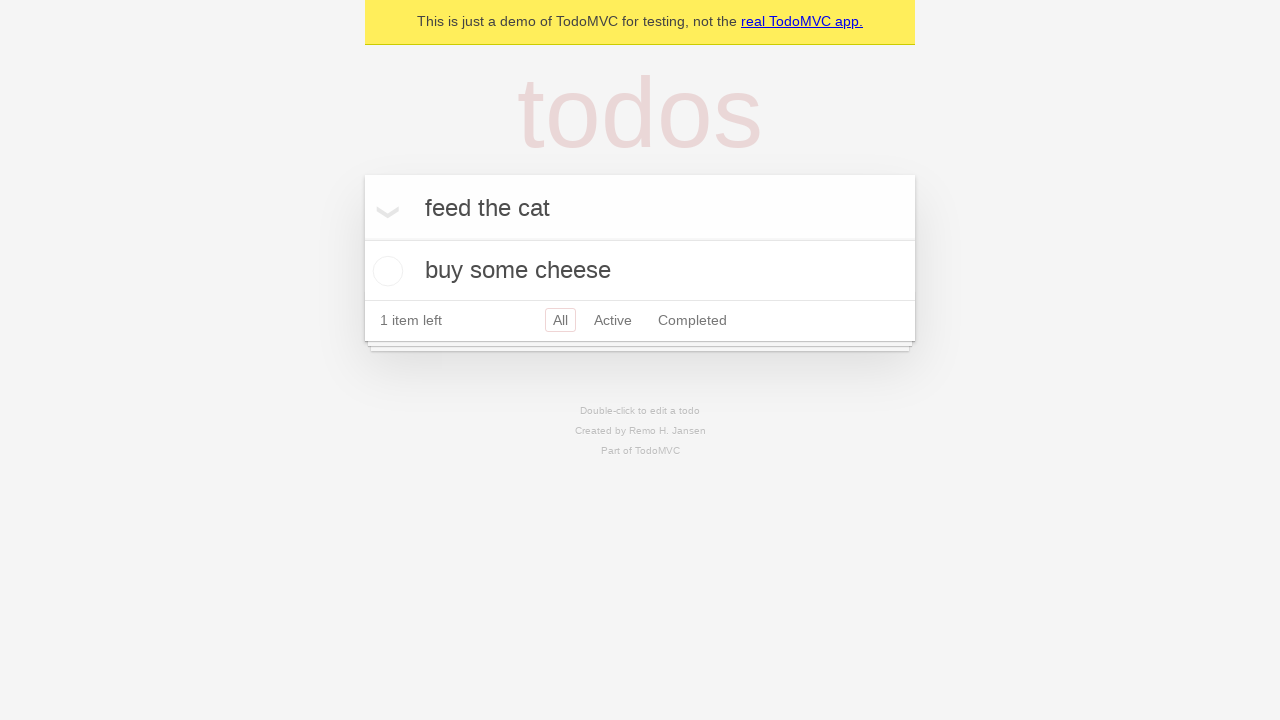

Pressed Enter to add second todo on internal:attr=[placeholder="What needs to be done?"i]
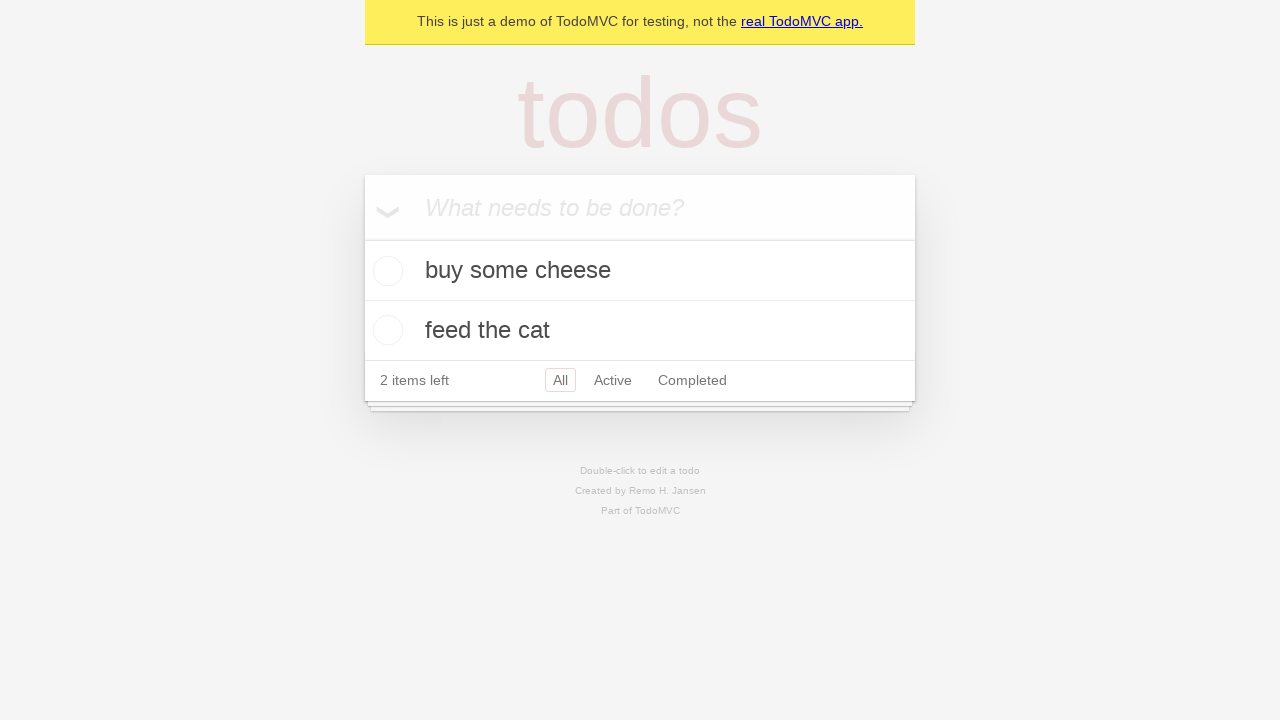

Filled third todo input with 'book a doctors appointment' on internal:attr=[placeholder="What needs to be done?"i]
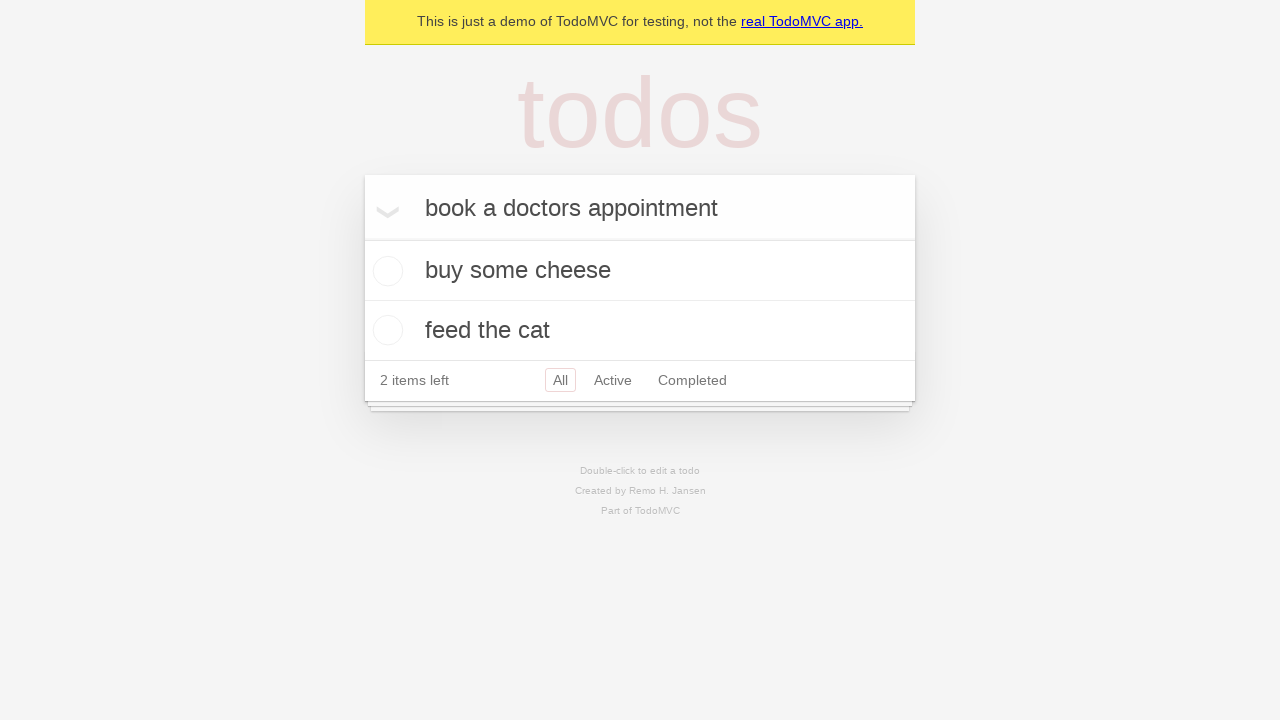

Pressed Enter to add third todo on internal:attr=[placeholder="What needs to be done?"i]
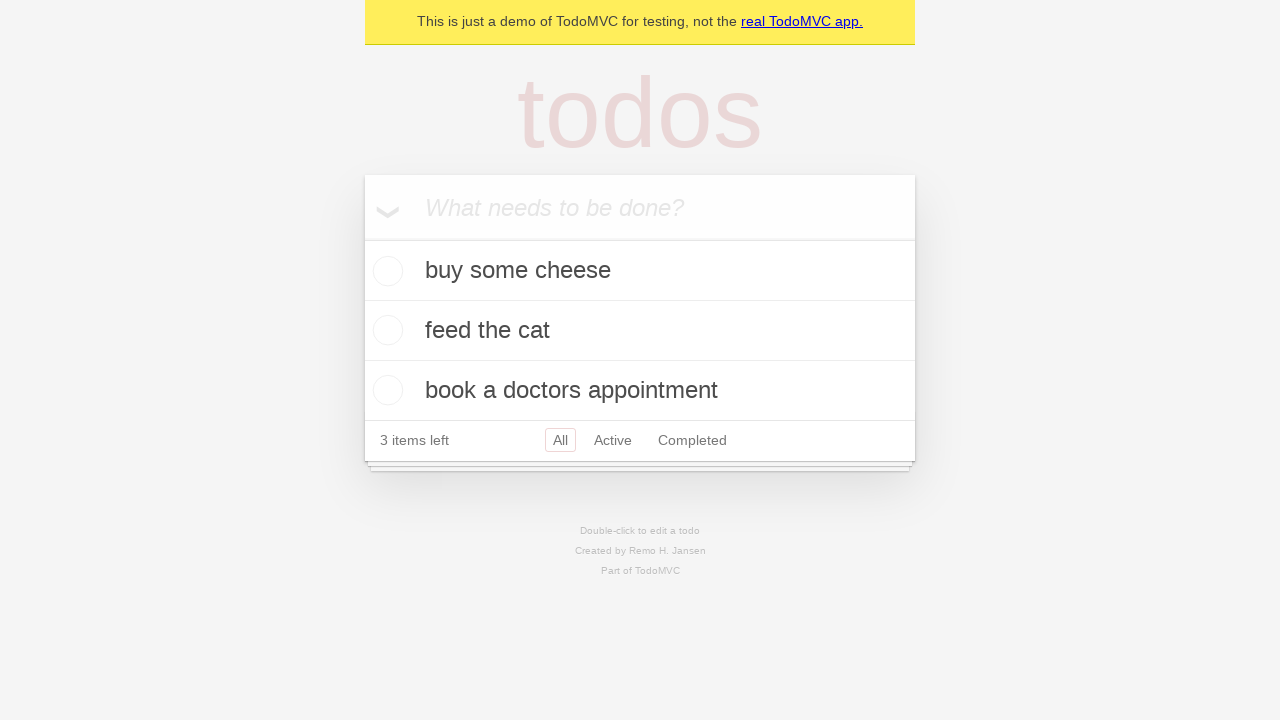

Checked toggle all to mark all items as complete at (362, 238) on internal:label="Mark all as complete"i
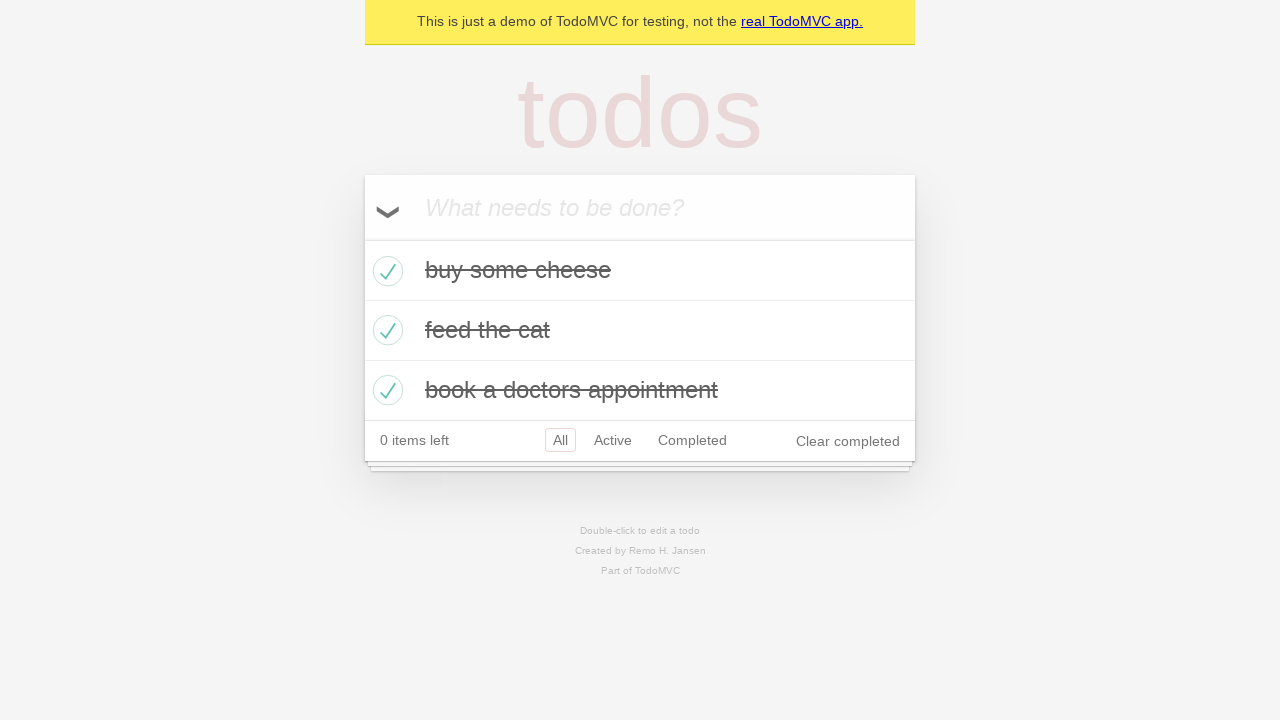

Unchecked toggle all to clear complete state of all items at (362, 238) on internal:label="Mark all as complete"i
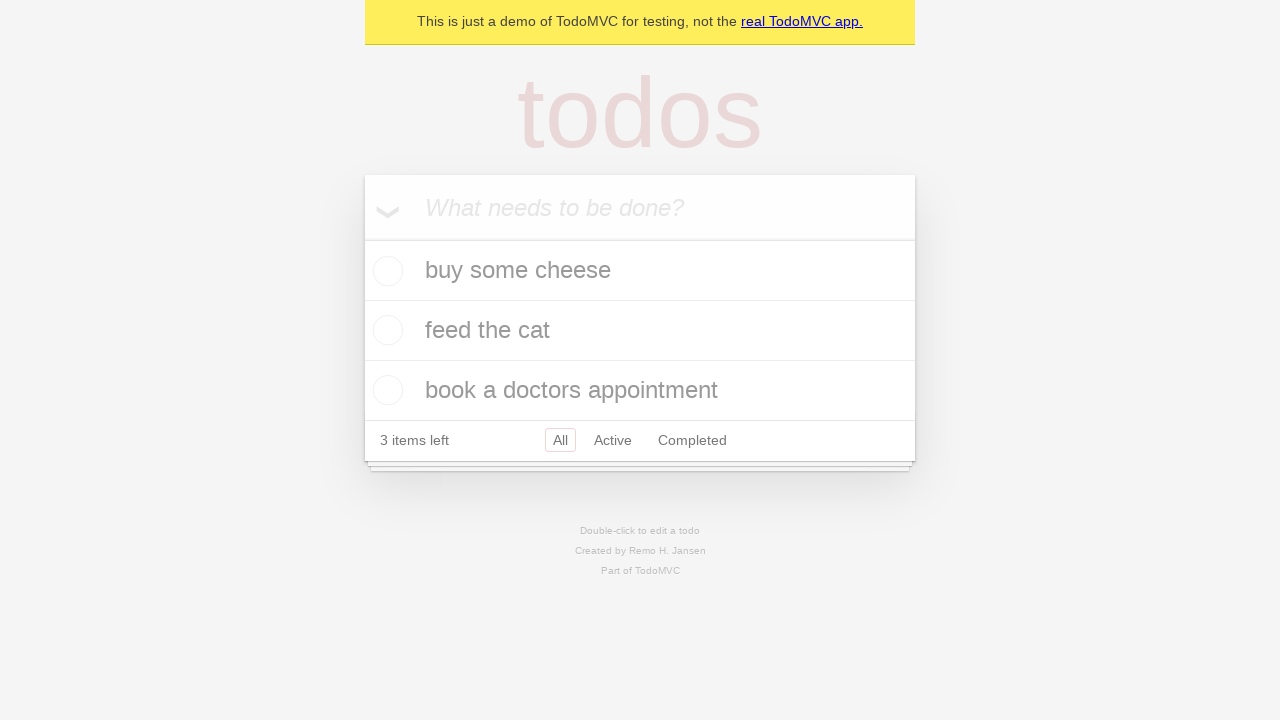

Verified that todo items are present in the DOM
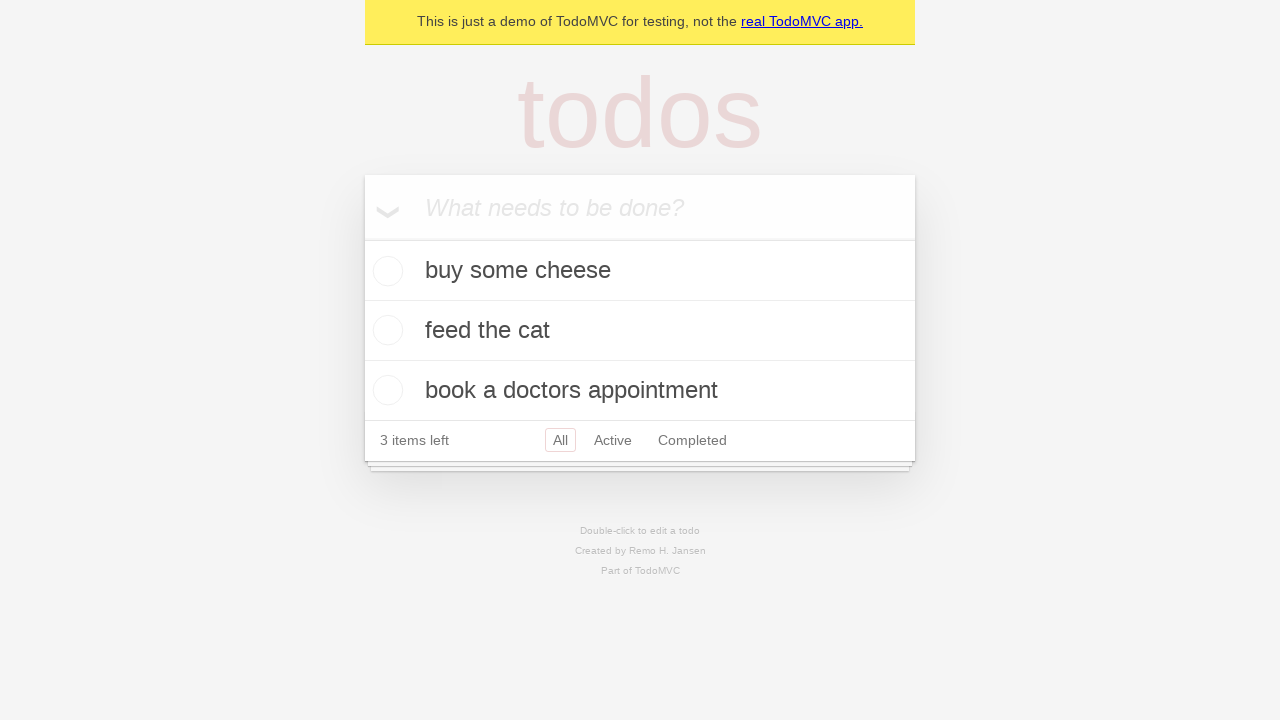

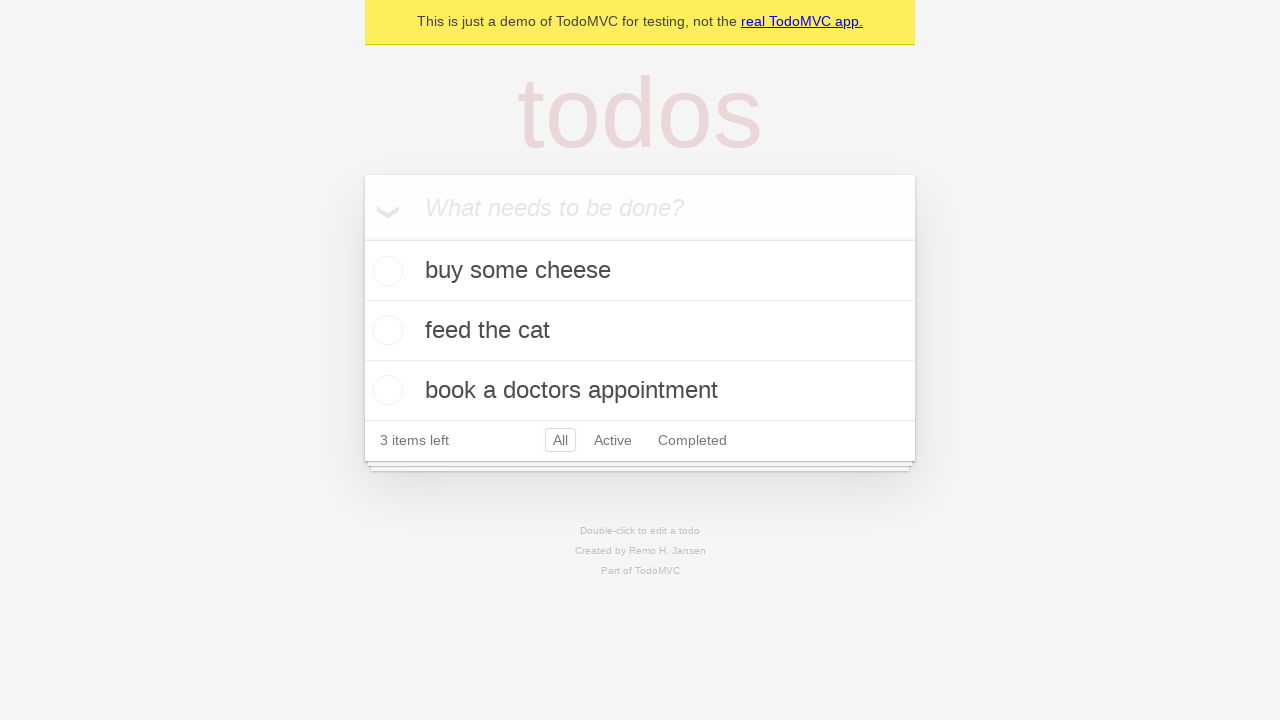